Selects a gender option by clicking on the radio button

Starting URL: https://demoqa.com/automation-practice-form

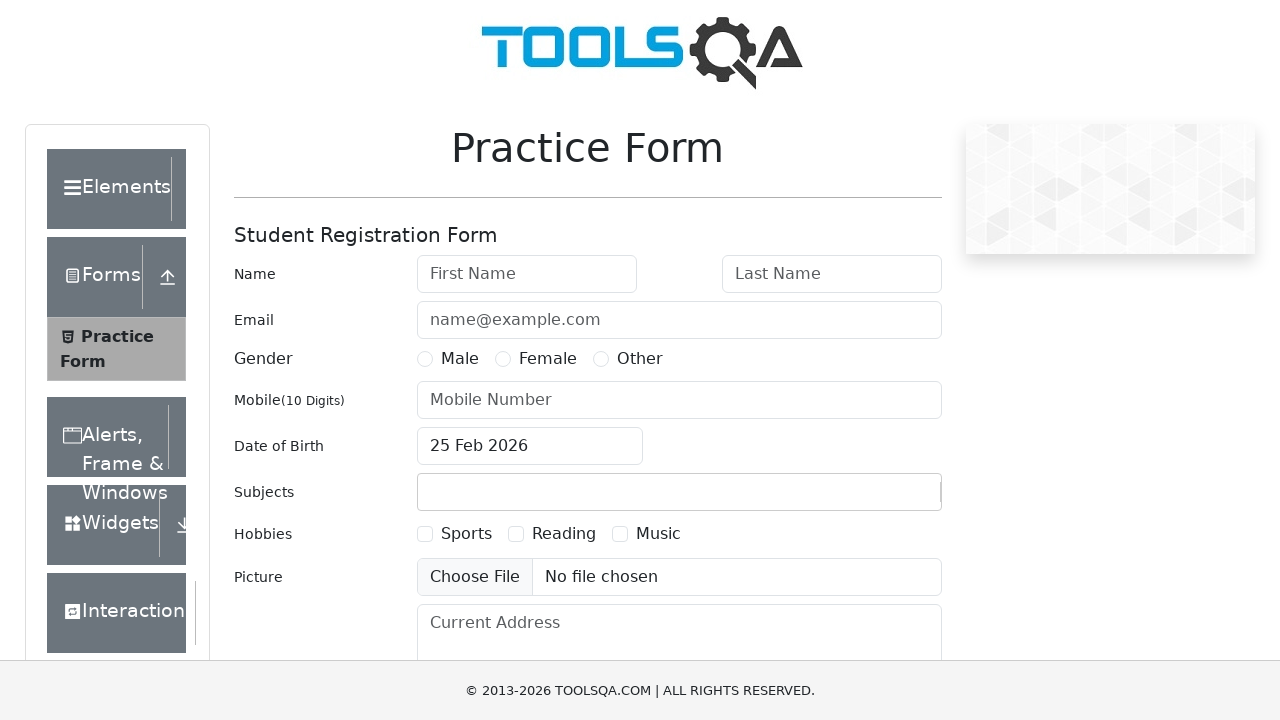

Clicked on gender radio button to select gender option at (536, 359) on #genterWrapper > div.col-md-9.col-sm-12 > div:nth-child(2)
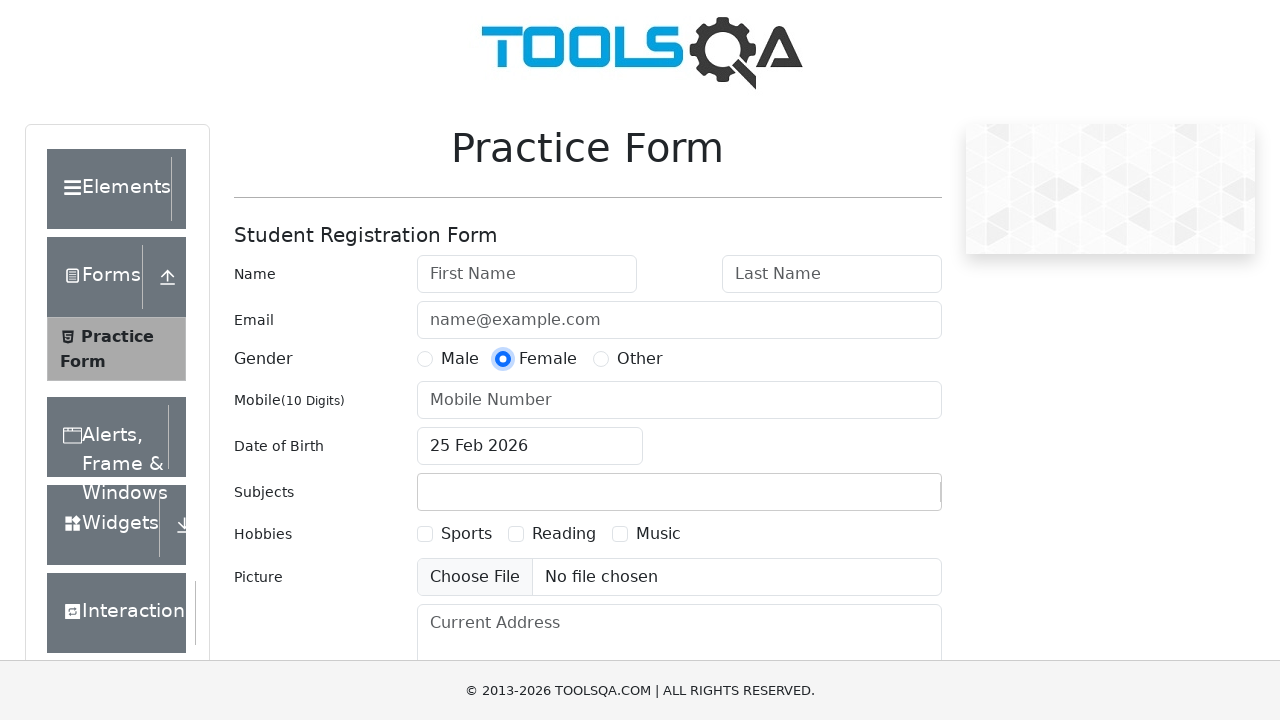

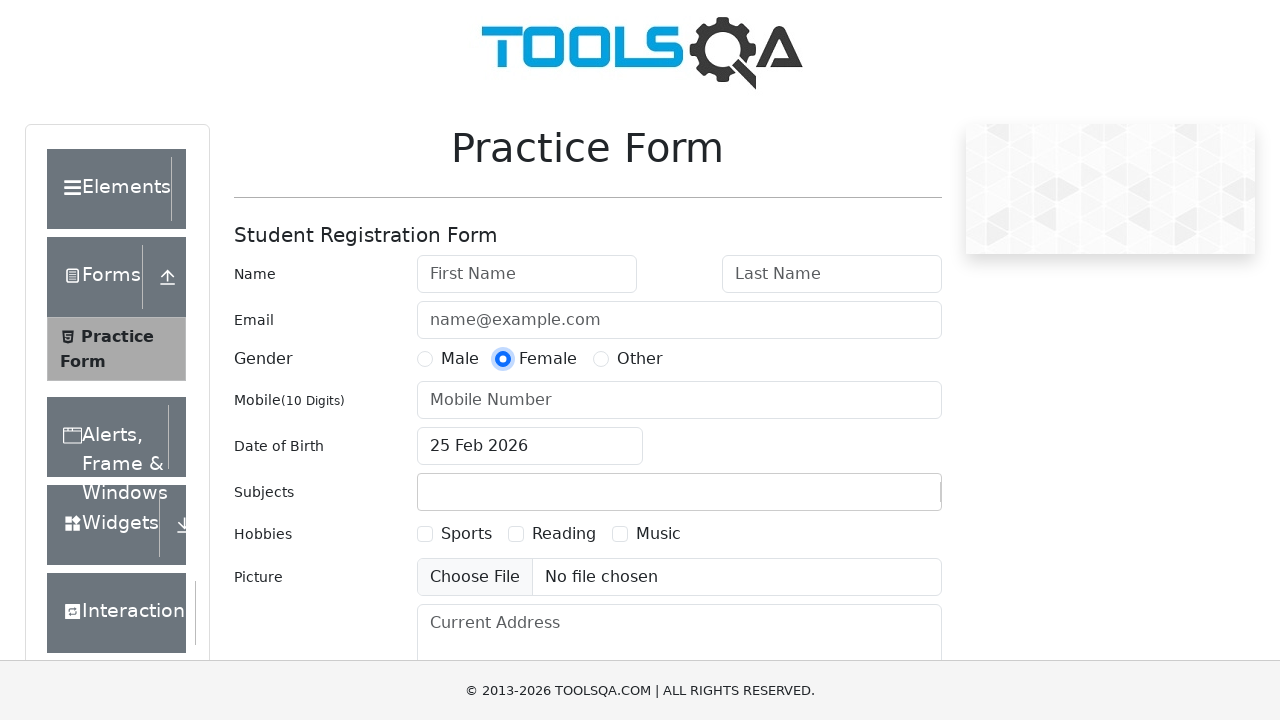